Tests login form error handling by entering an invalid username with a password and verifying that "Invalid credentials" error message appears

Starting URL: https://opensource-demo.orangehrmlive.com/web/index.php/auth/login

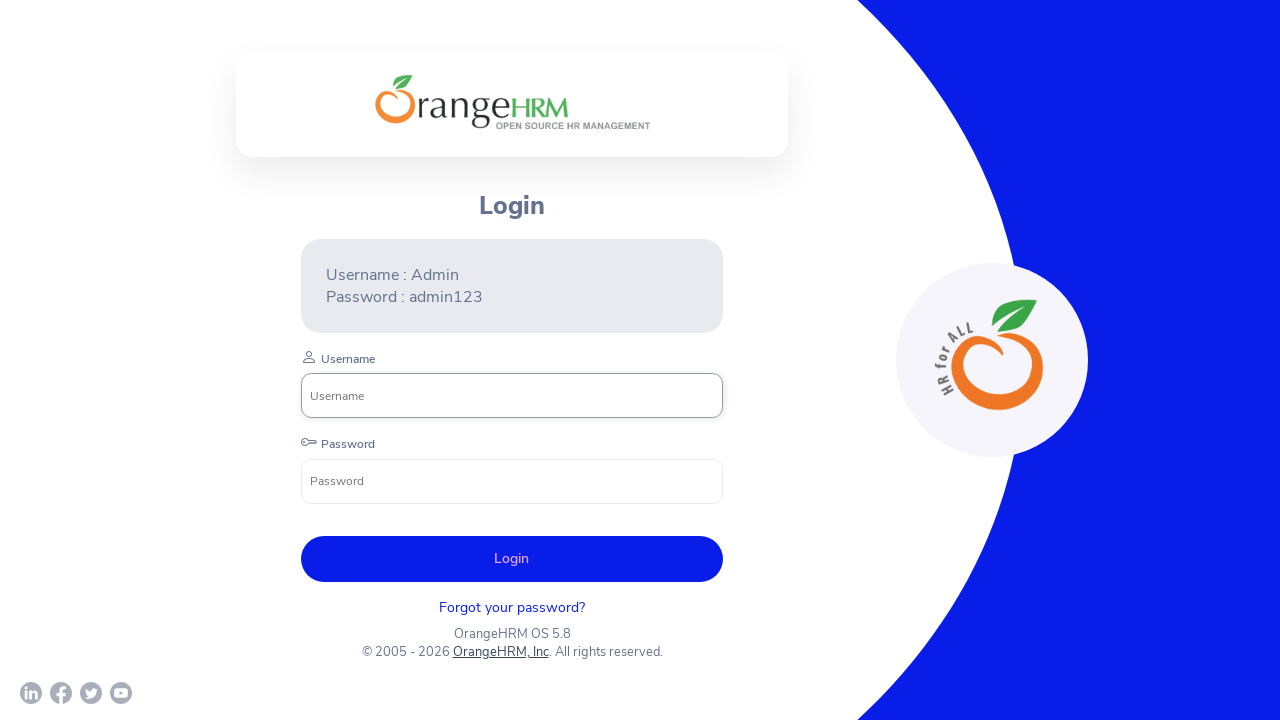

Filled username field with invalid username 'abc' on input[name='username']
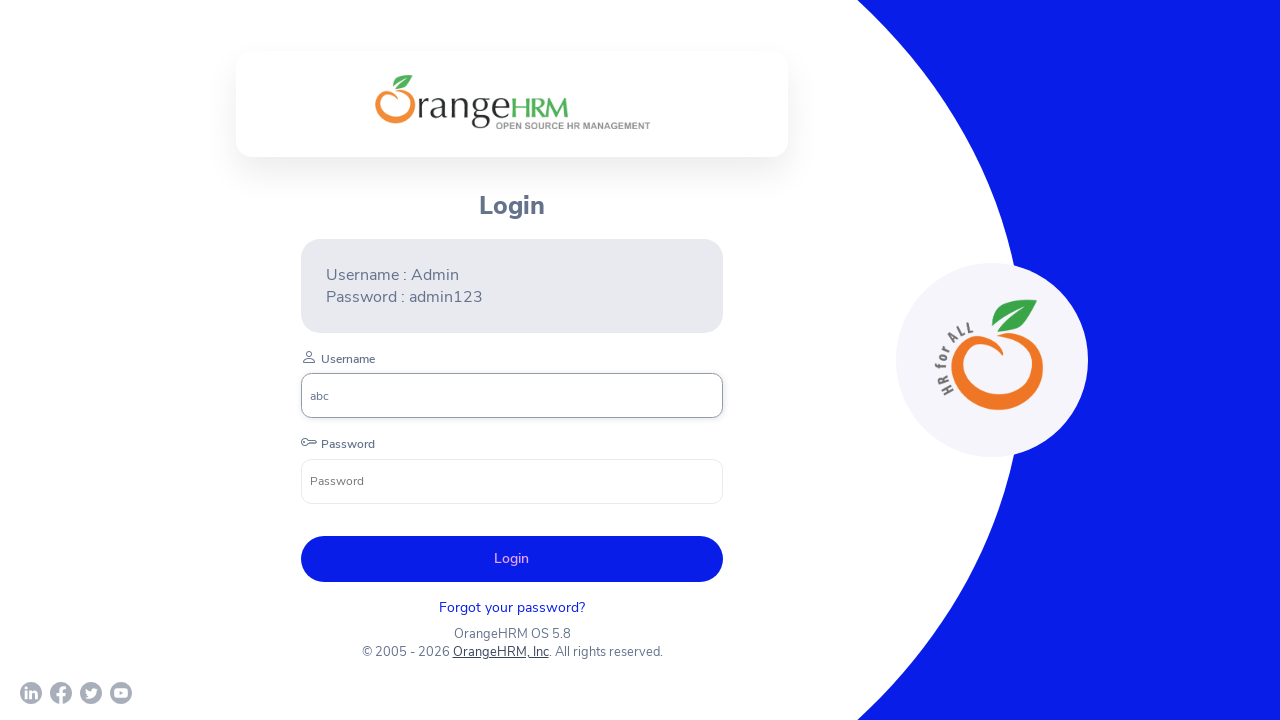

Filled password field with 'admin123' on input[name='password']
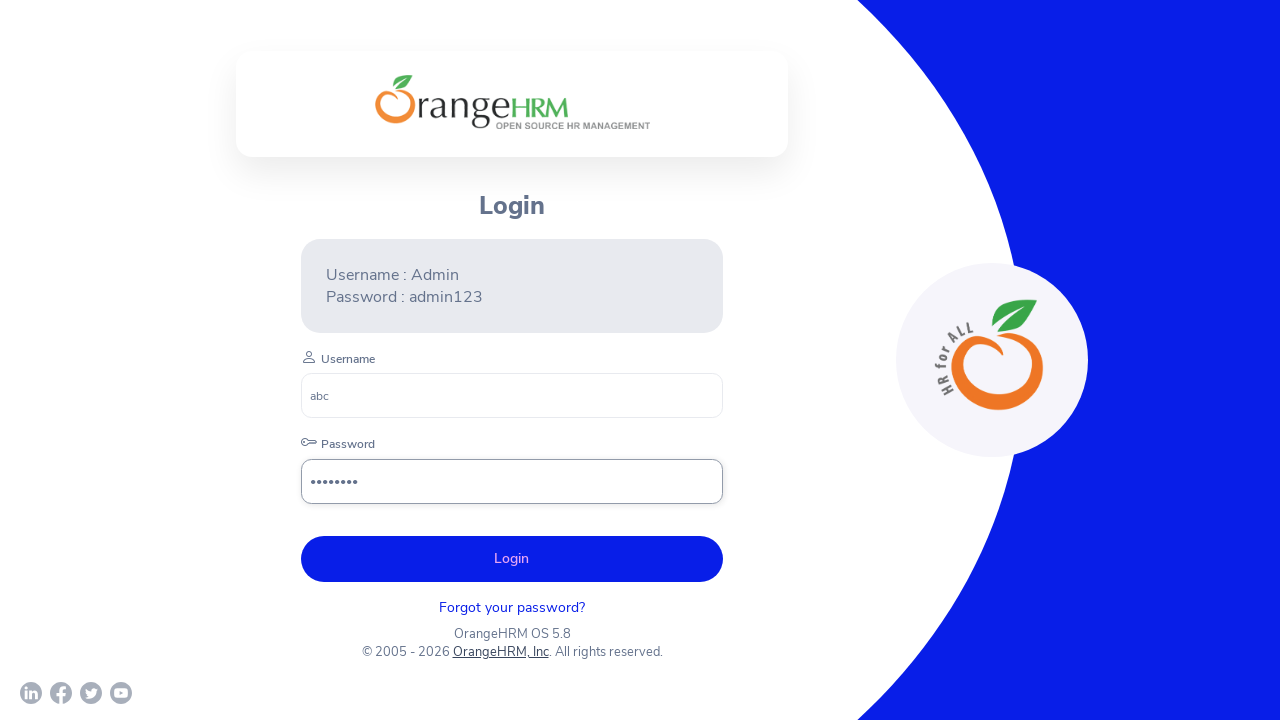

Clicked login submit button at (512, 559) on button[type='submit']
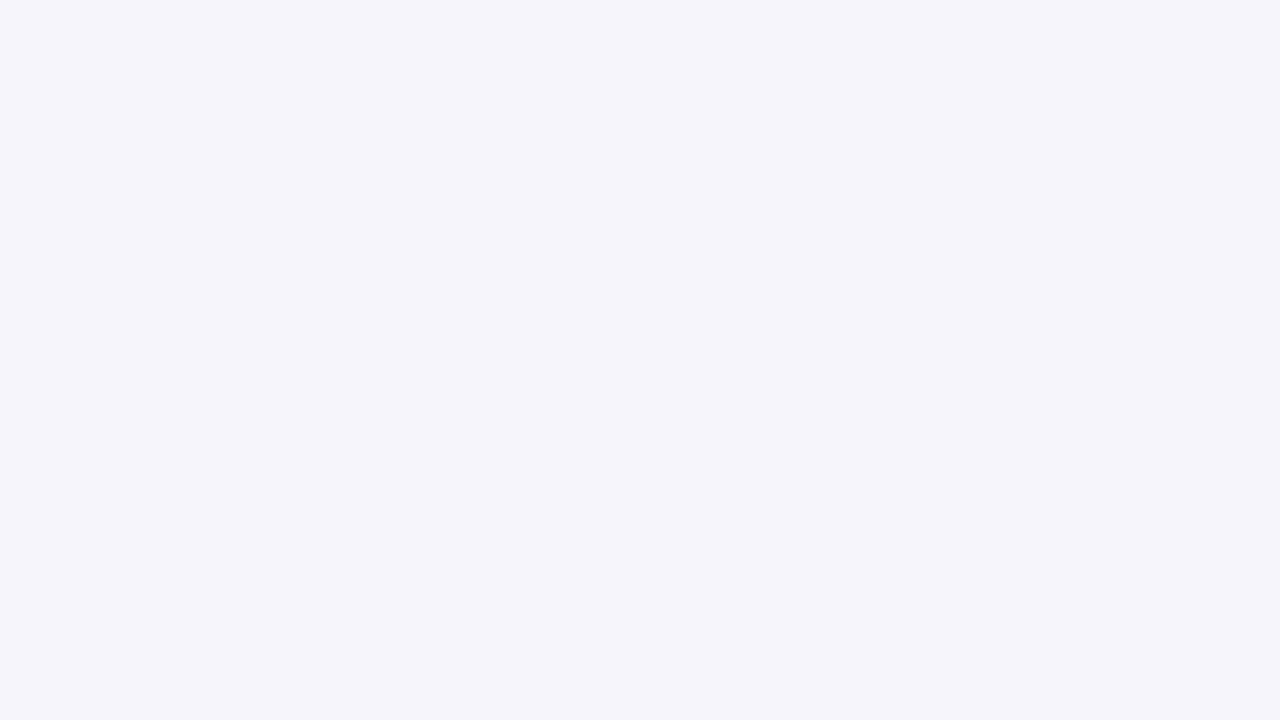

Invalid credentials error message appeared
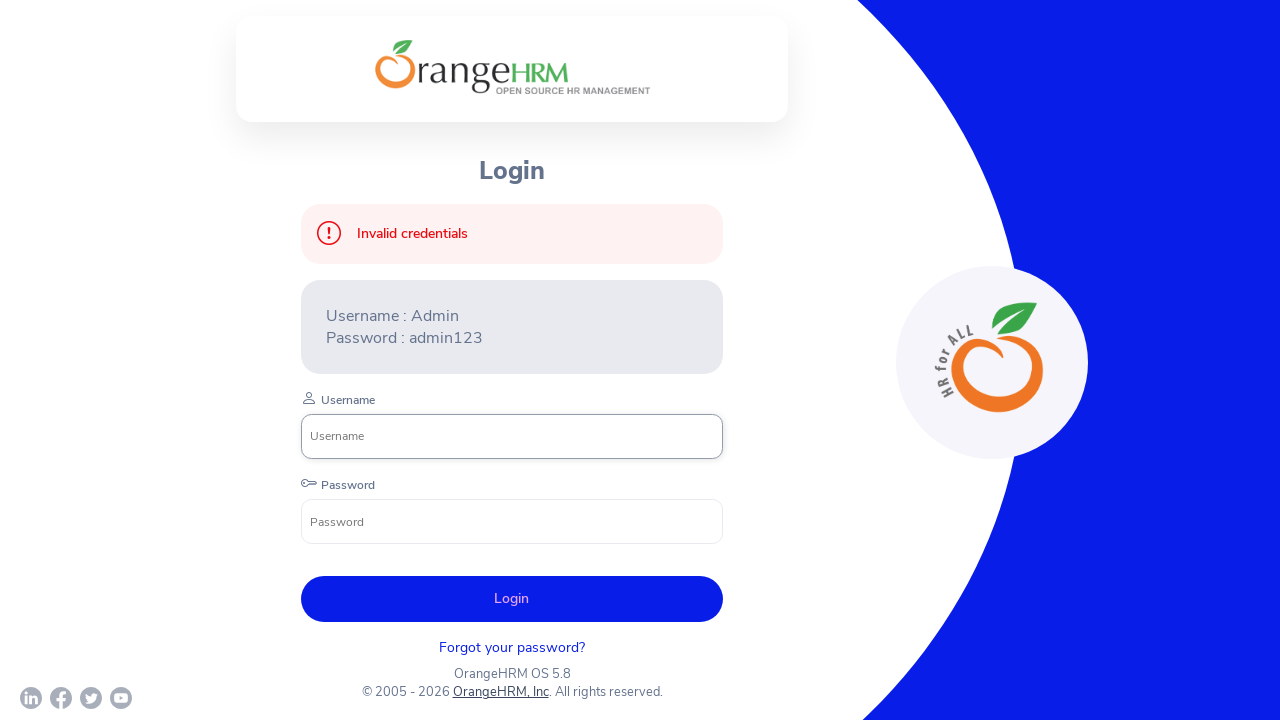

Verified error message text is exactly 'Invalid credentials'
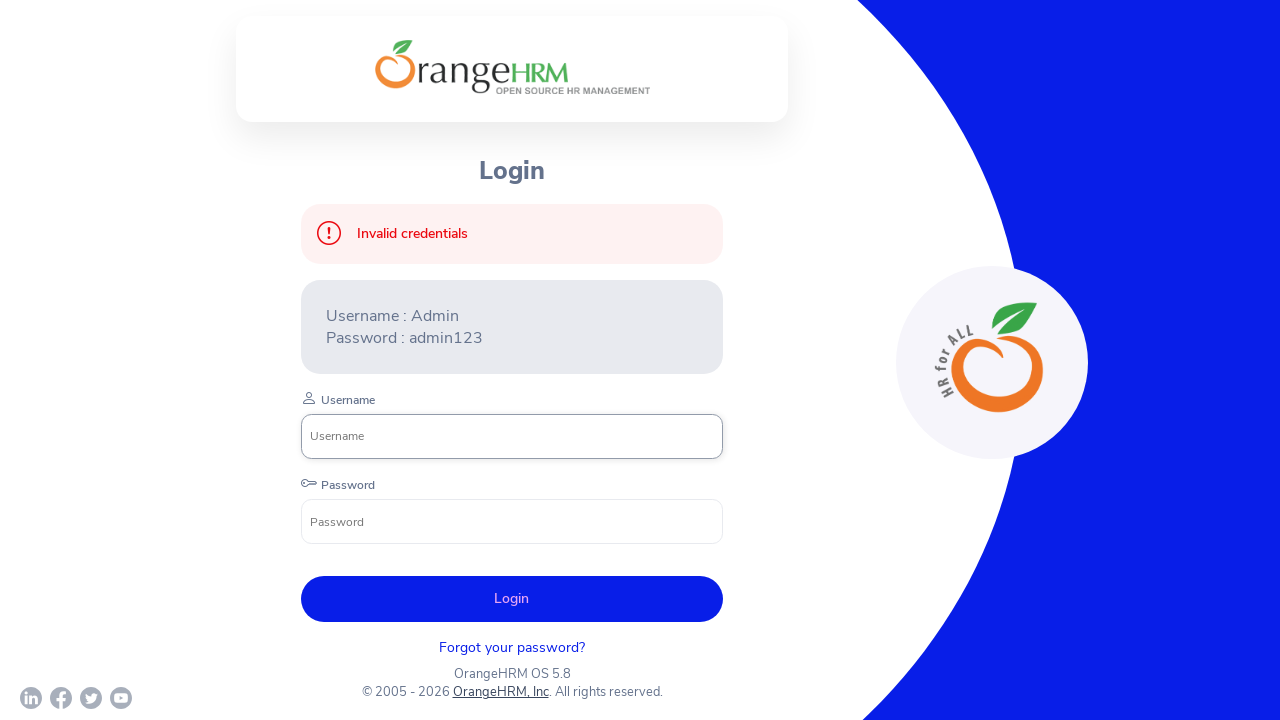

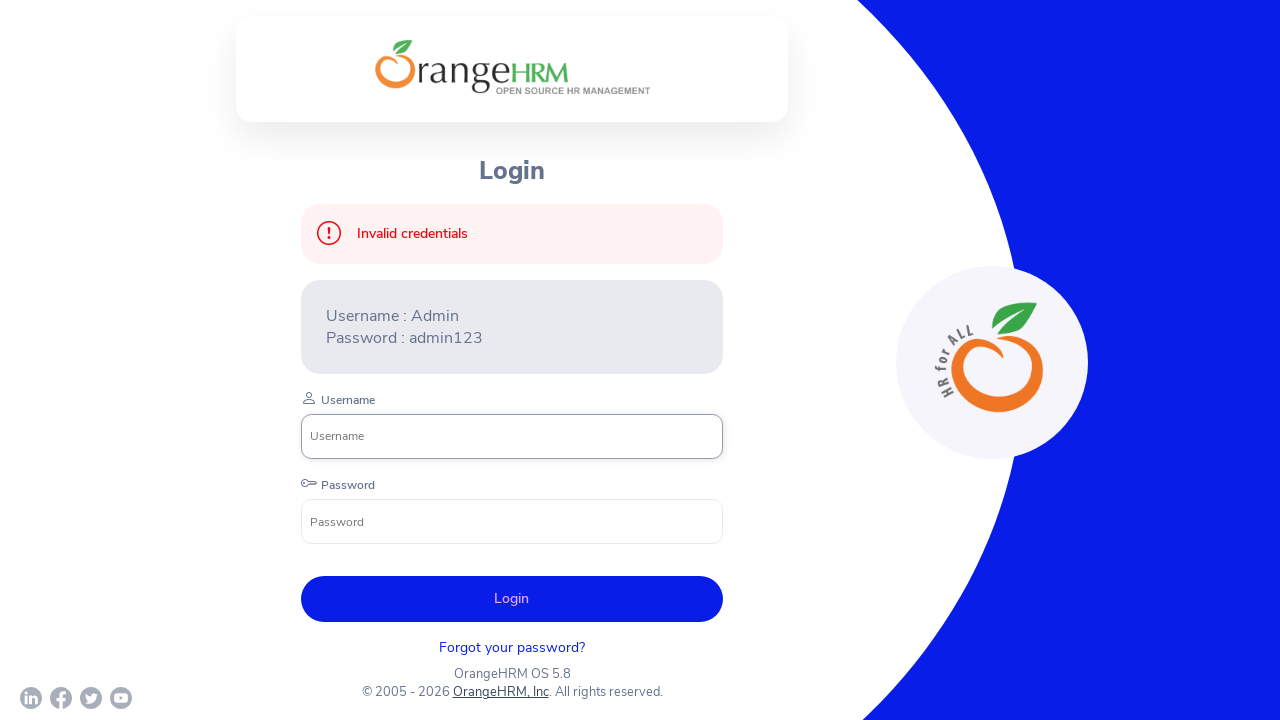